Tests the Web Tables page by clicking Add New Record button and verifying the Registration Form modal opens

Starting URL: https://demoqa.com/webtables

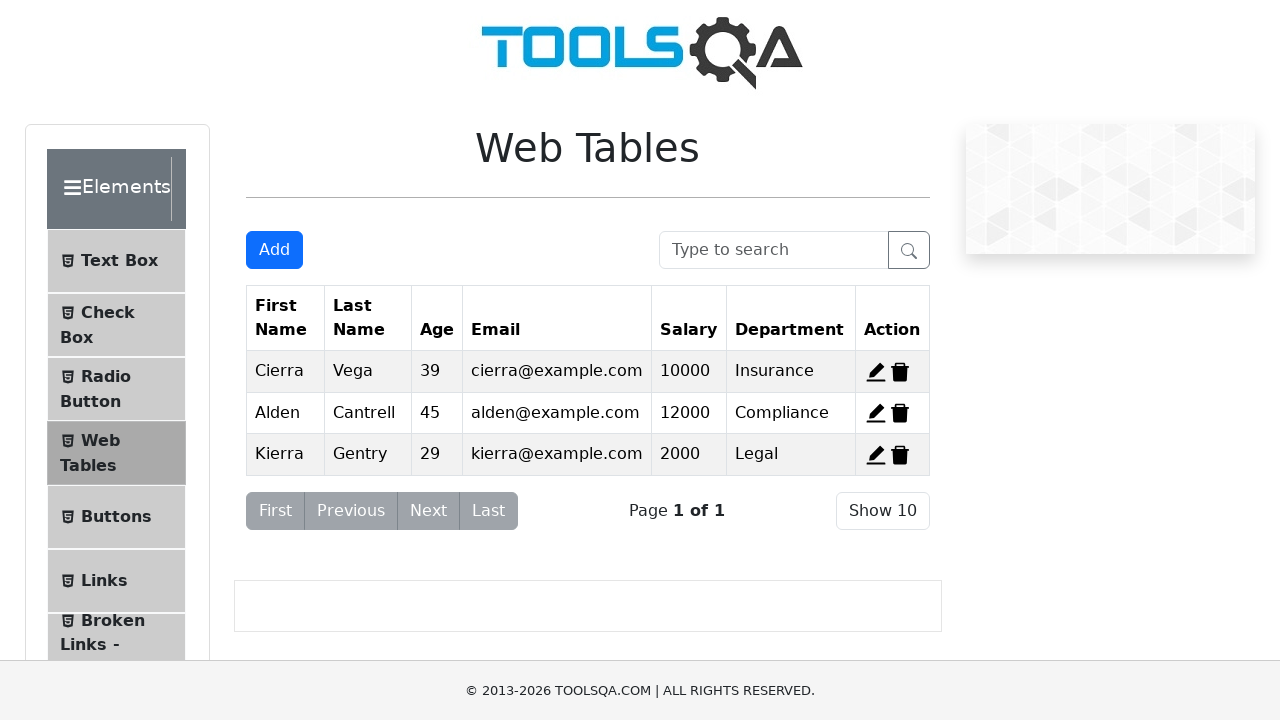

Clicked Add New Record button at (274, 250) on #addNewRecordButton
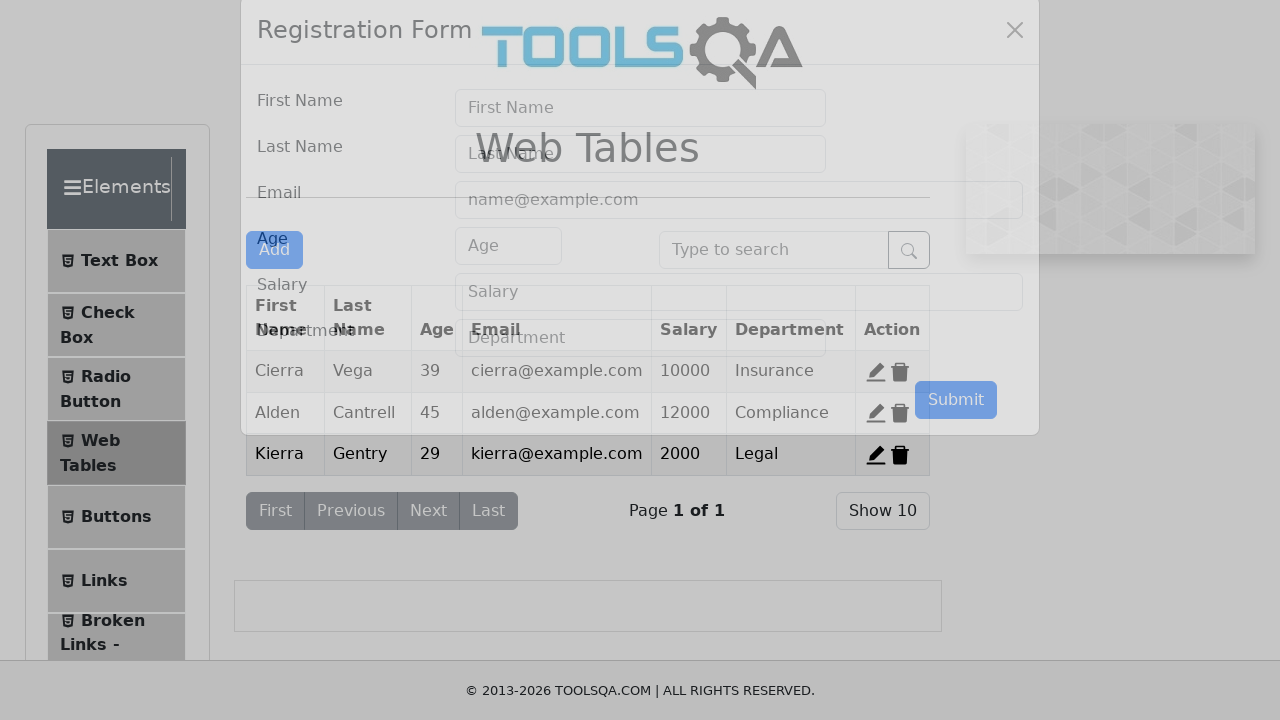

Registration Form modal loaded and is visible
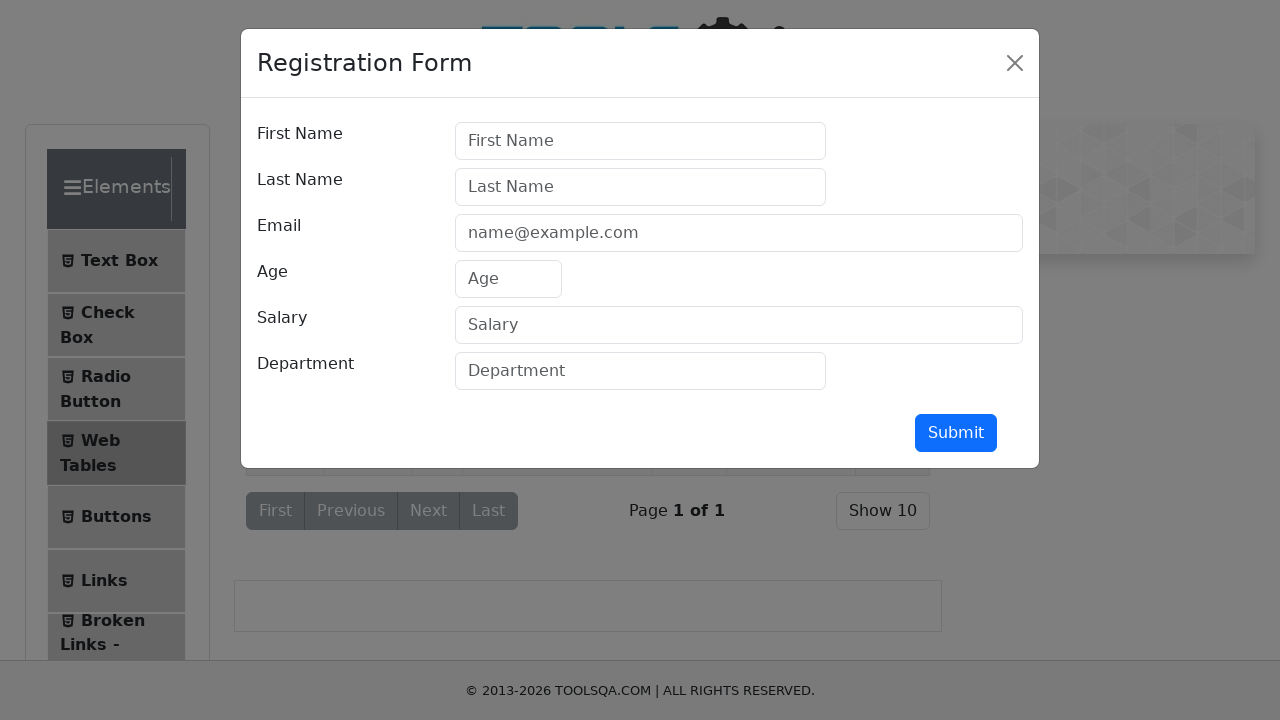

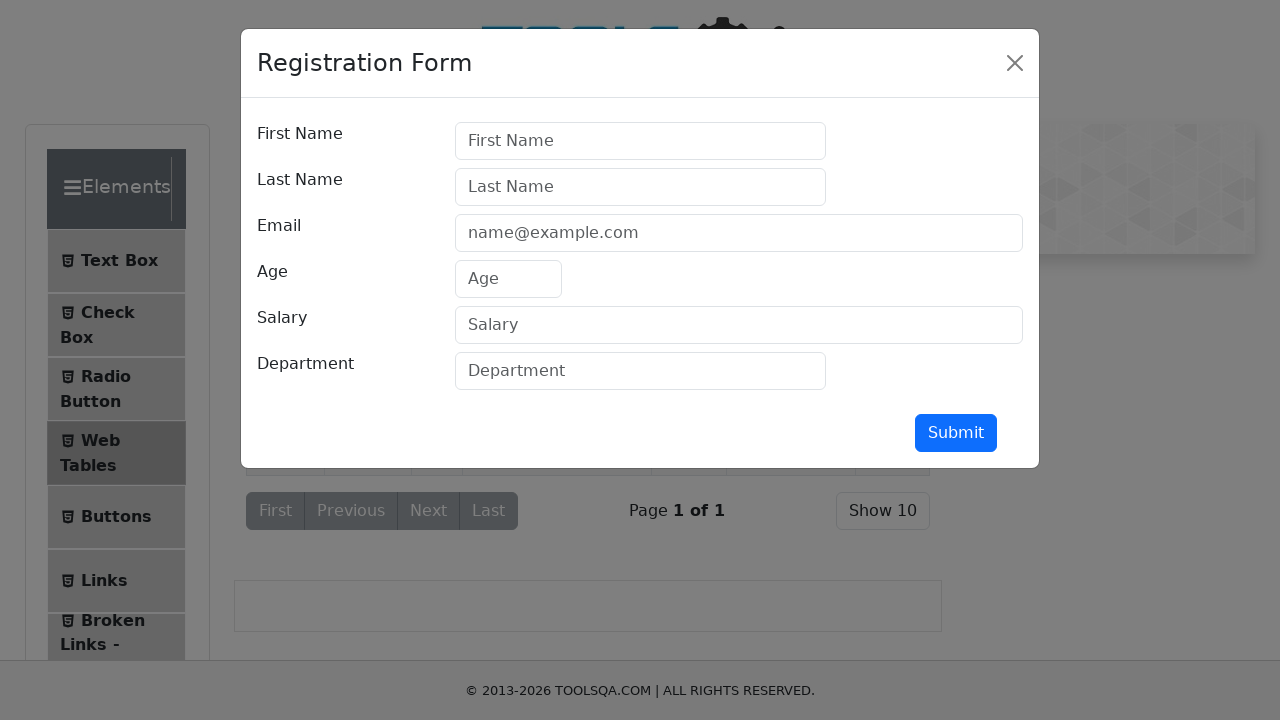